Tests product navigation on demoblaze.com by finding a specific product (Iphone 6 32gb) in the product listing and clicking on it to view the product details page.

Starting URL: https://demoblaze.com/

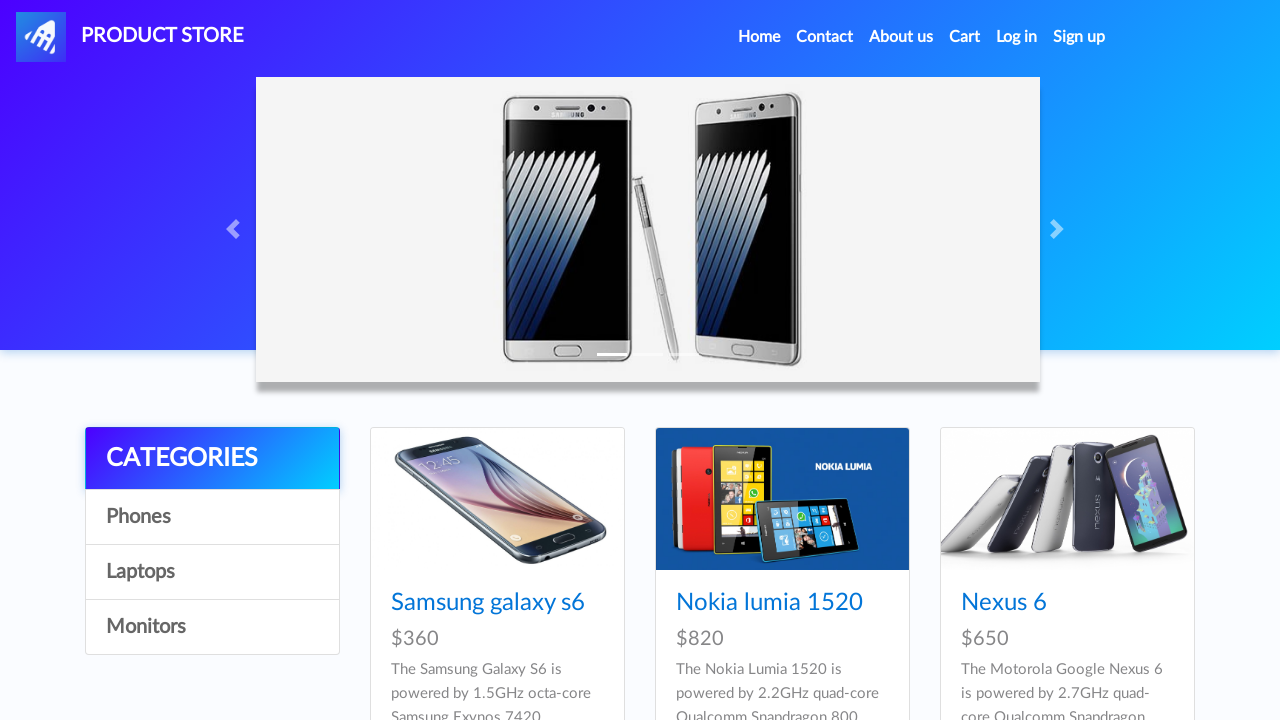

Product cards loaded on demoblaze.com
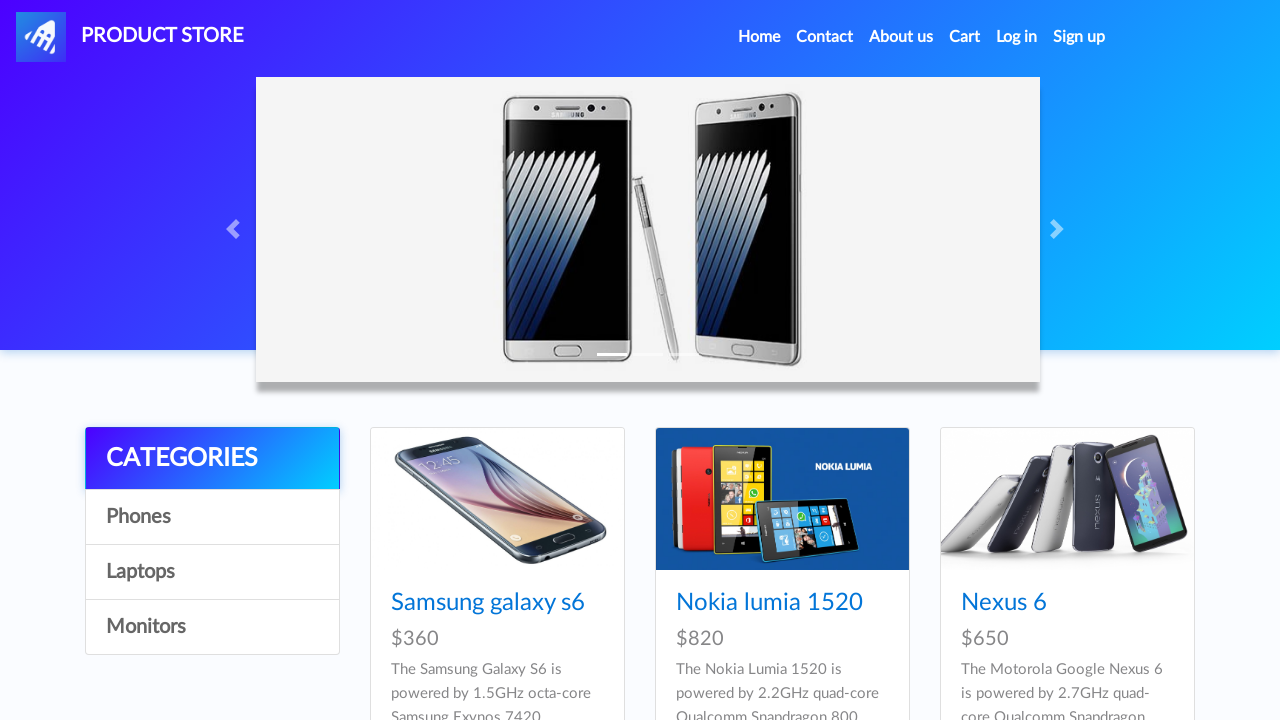

Retrieved all product title elements from the page
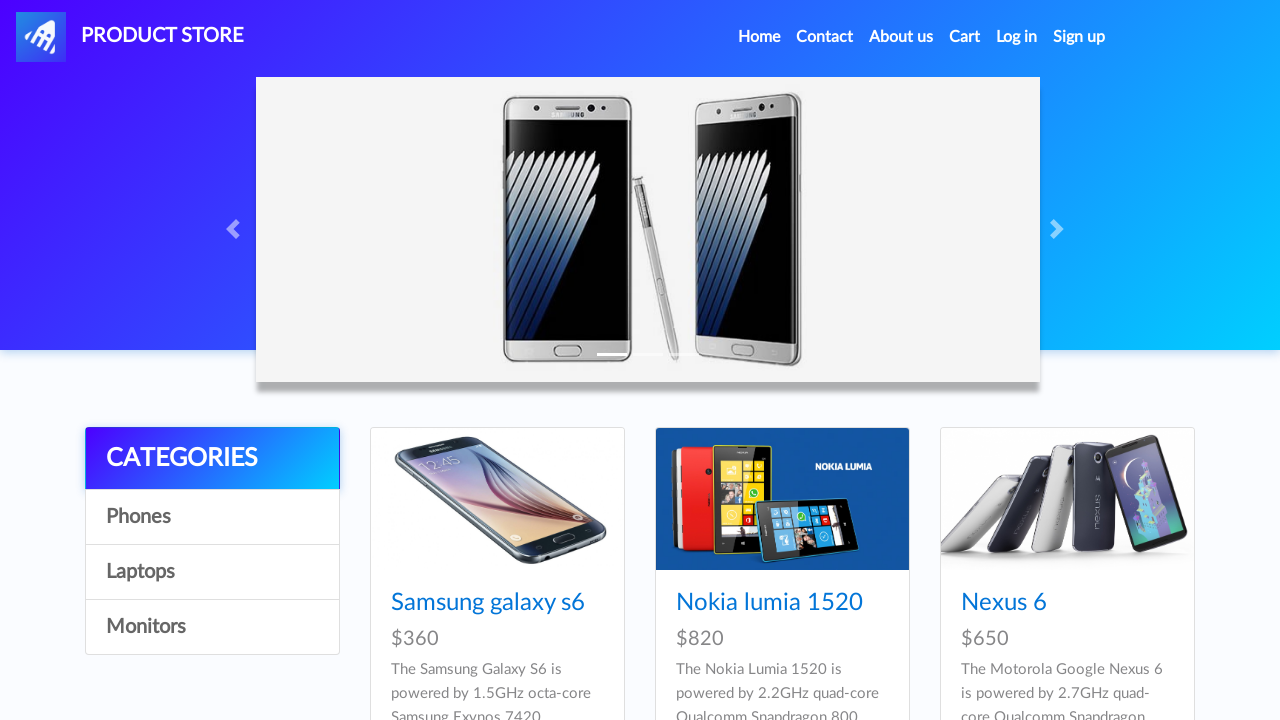

Clicked on product 'Iphone 6 32gb' in the product listing at (782, 360) on h4.card-title >> nth=4
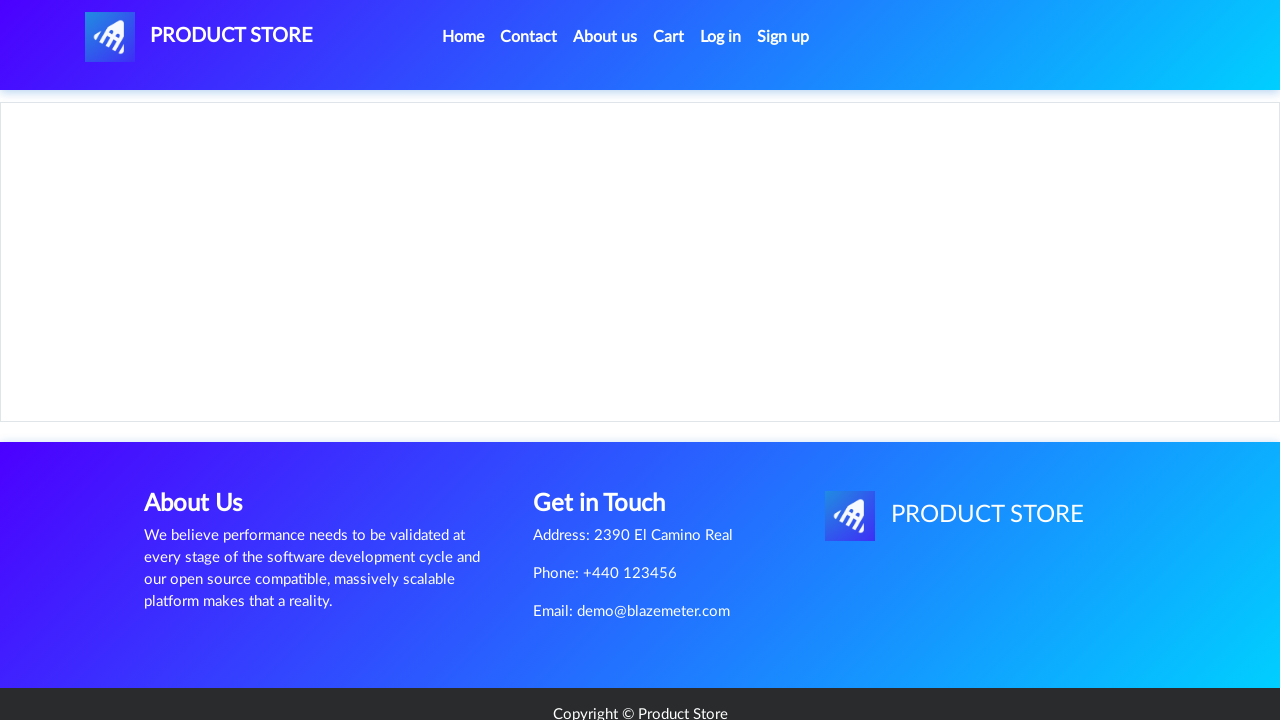

Product details page loaded successfully
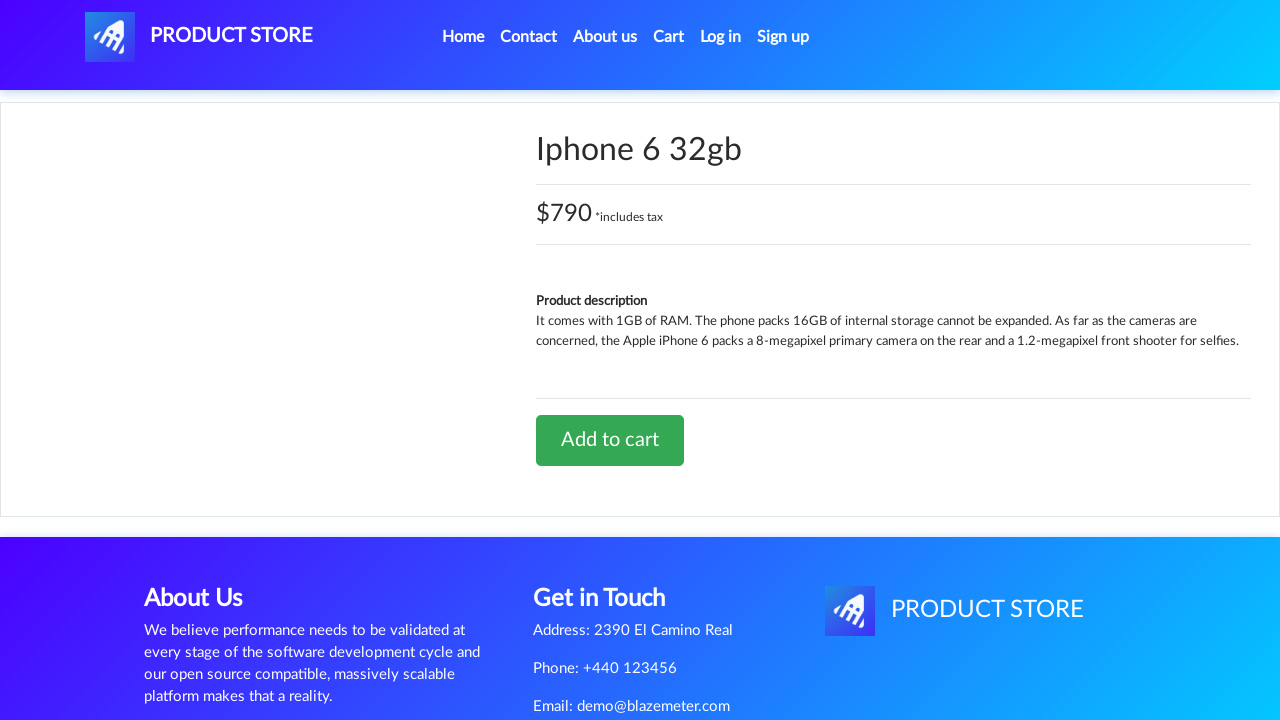

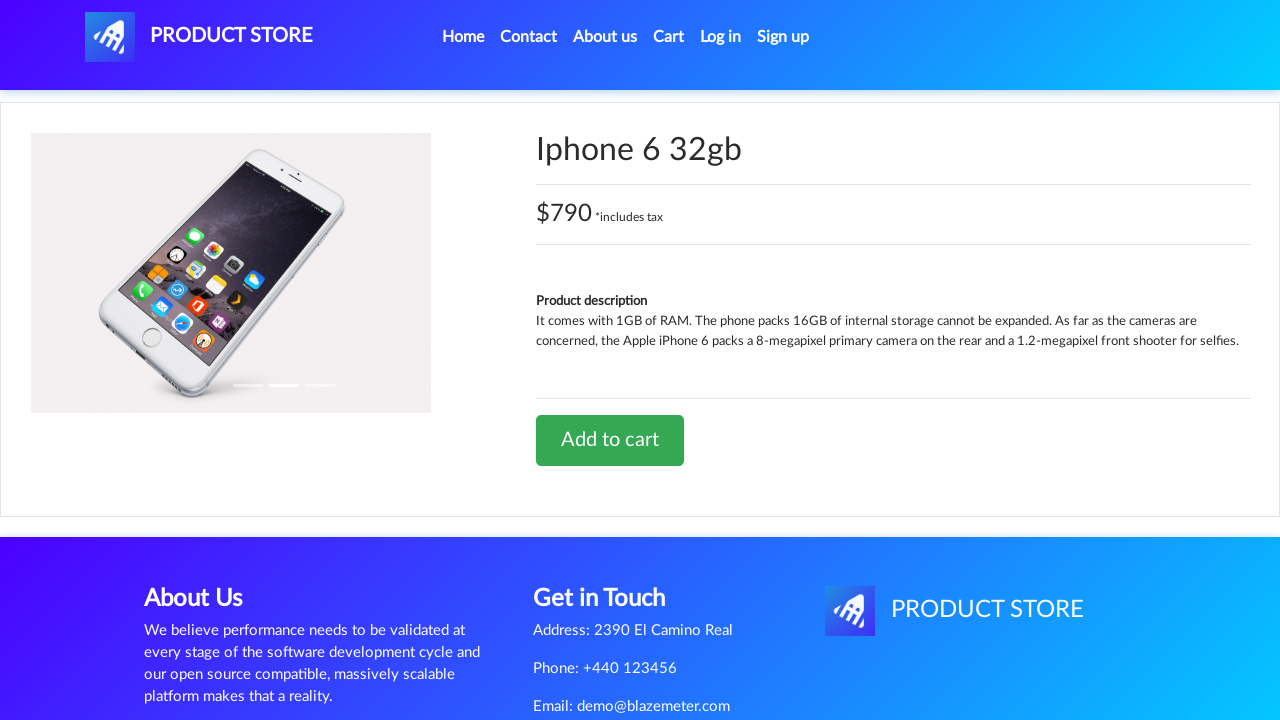